Tests NASA Open APIs page by clicking the Asteroids NeoWs button and verifying it is visible and clickable

Starting URL: https://api.nasa.gov/

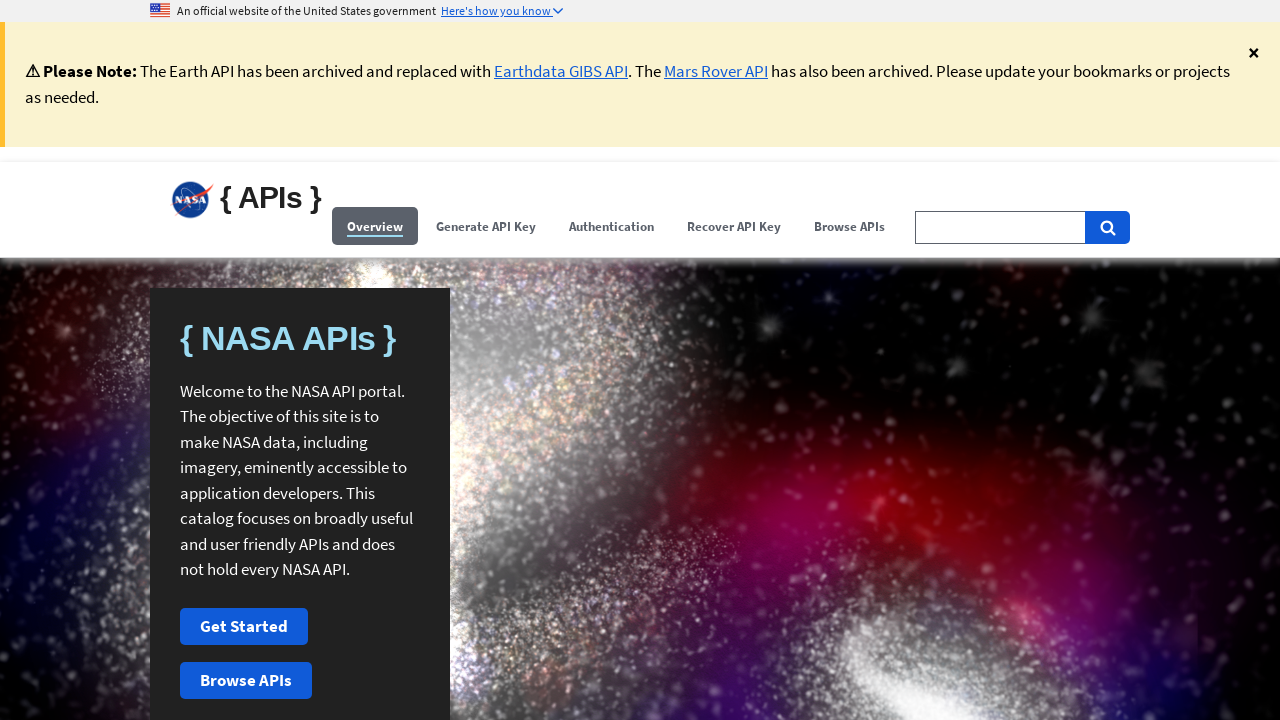

Waited for Asteroids NeoWs button to become visible
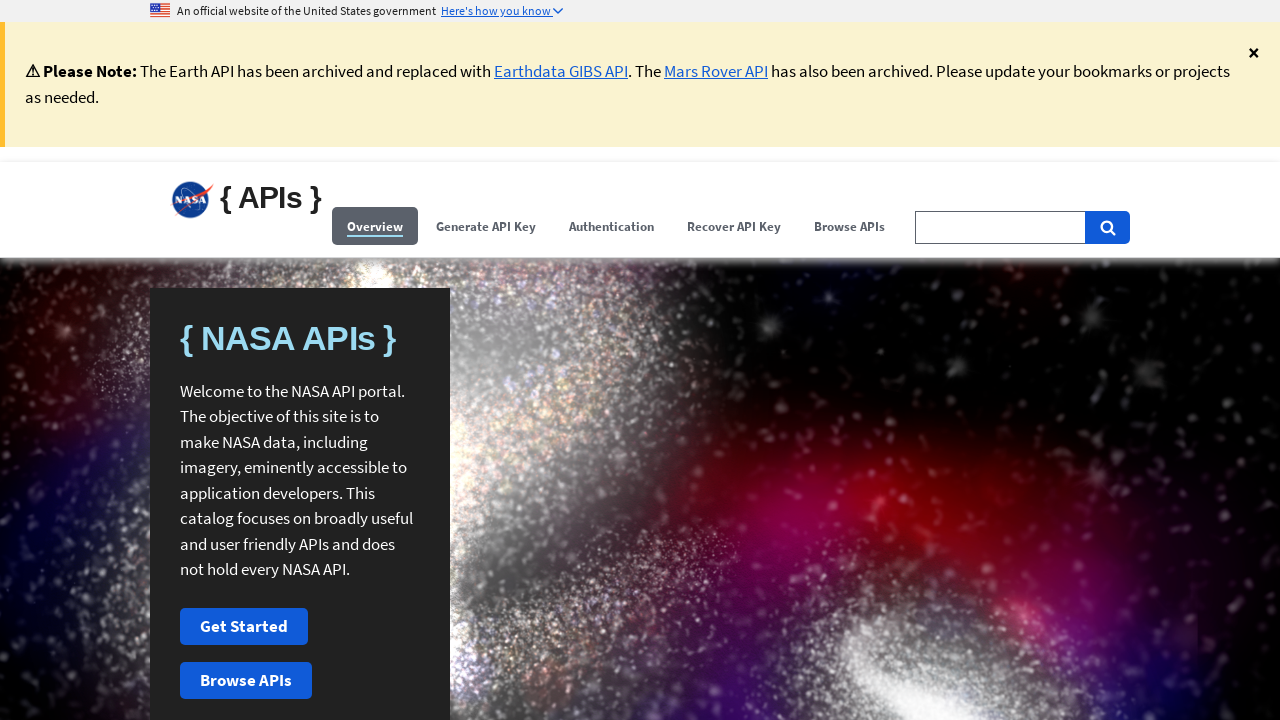

Clicked the Asteroids NeoWs button at (640, 360) on xpath=//button[@id='asteroids-neows']
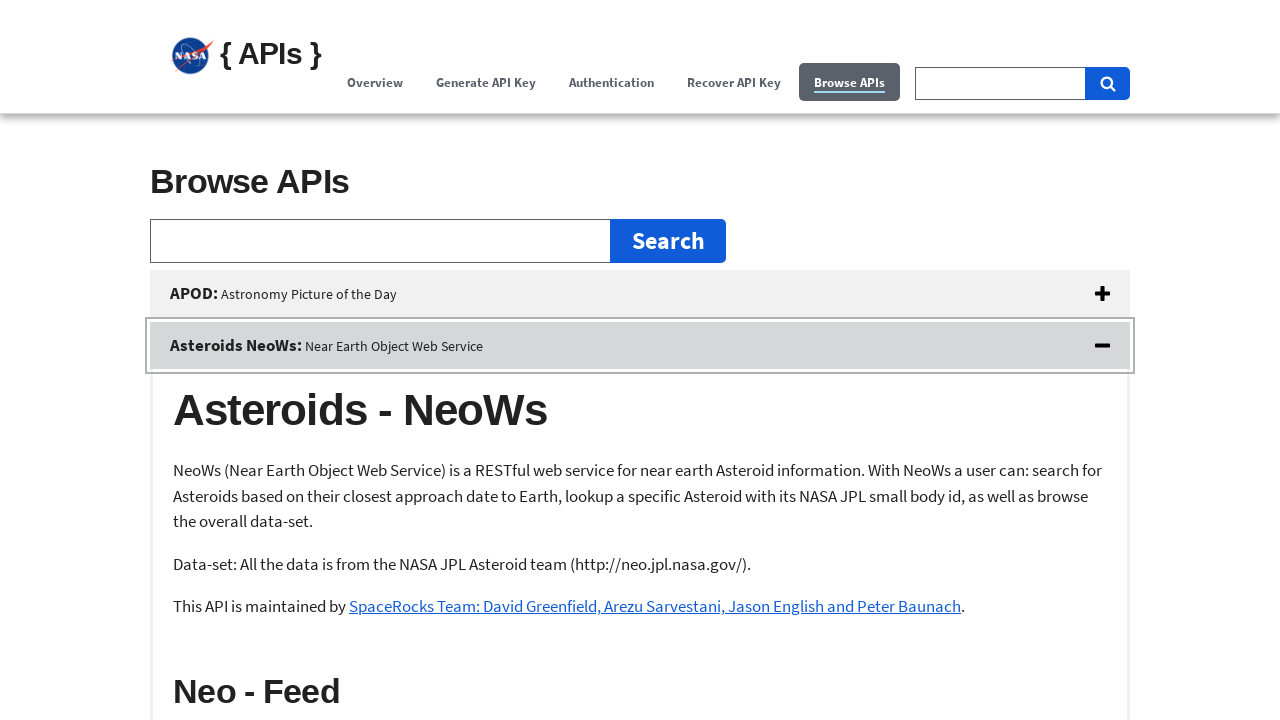

Verified Asteroids NeoWs button is still visible after click
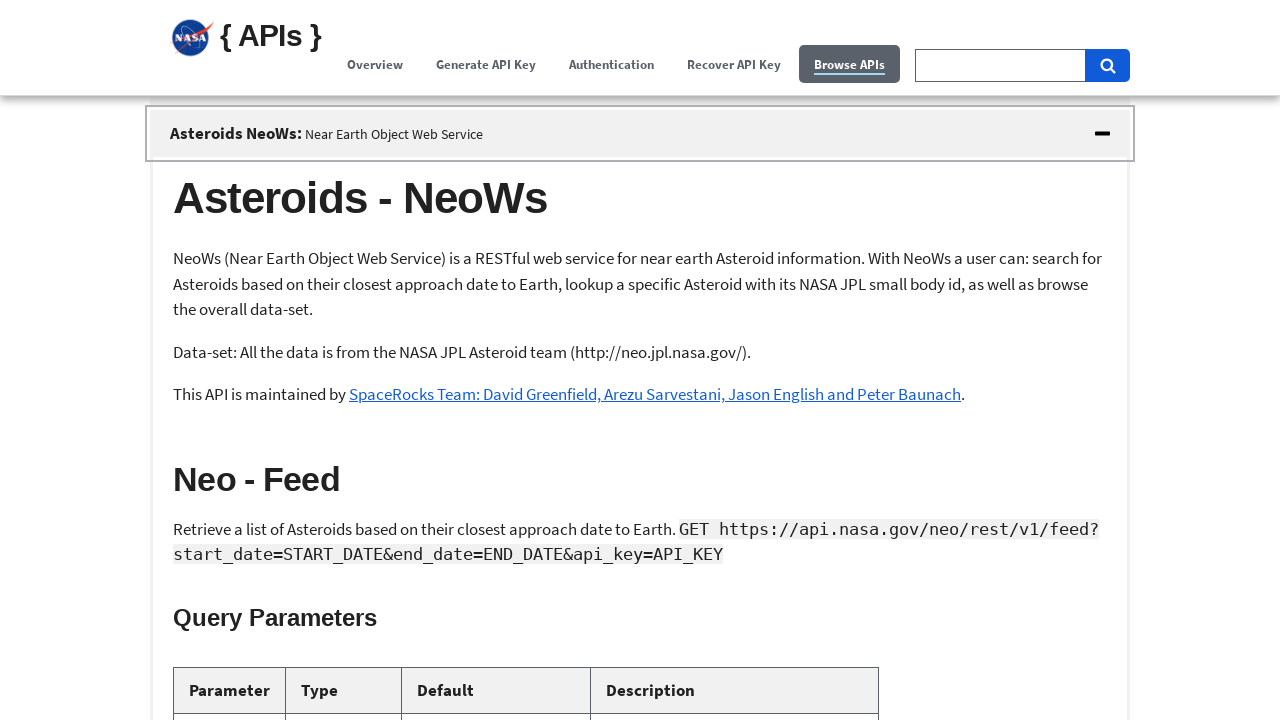

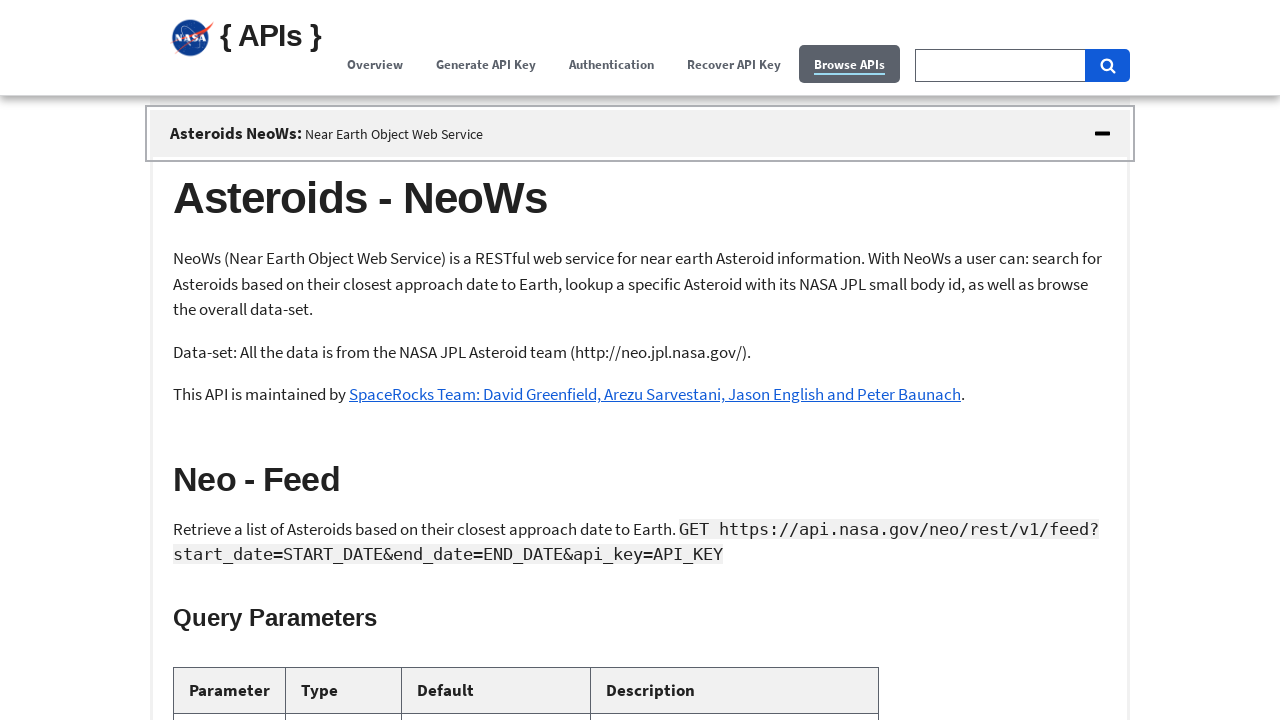